Tests python.org search feature by searching for "pycon" and verifying that search results are displayed

Starting URL: http://www.python.org

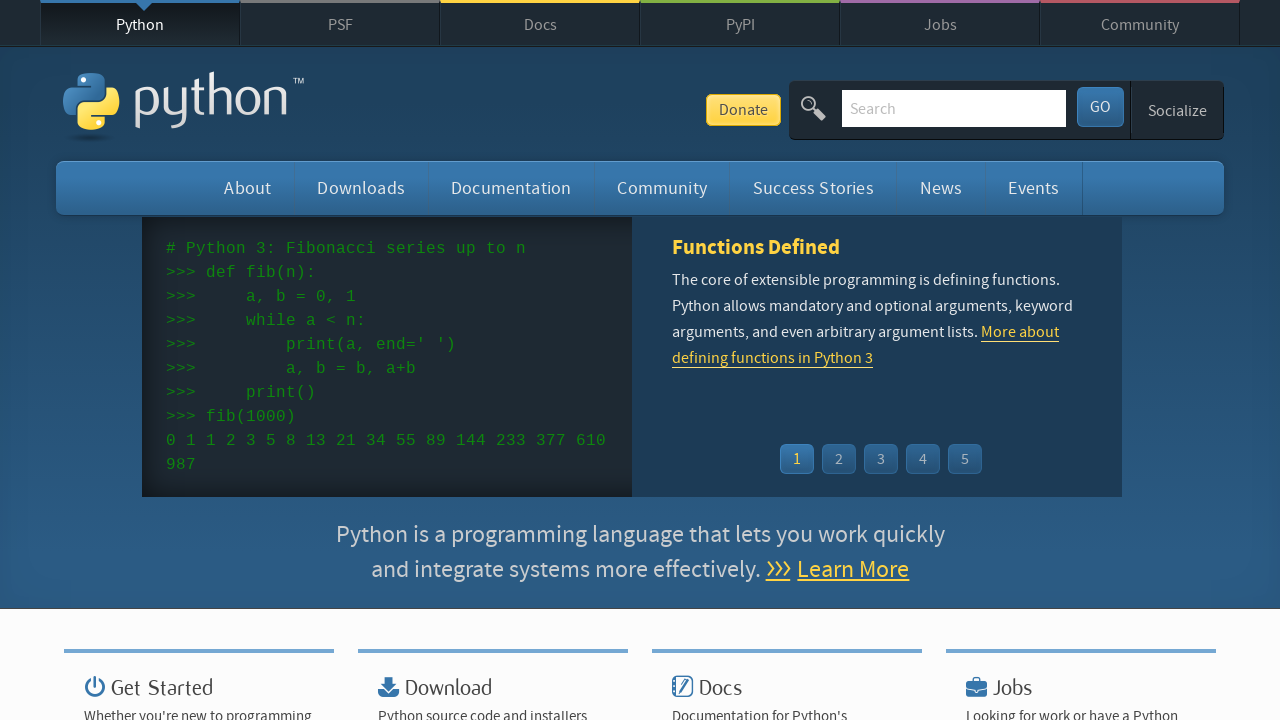

Verified page title contains 'Python'
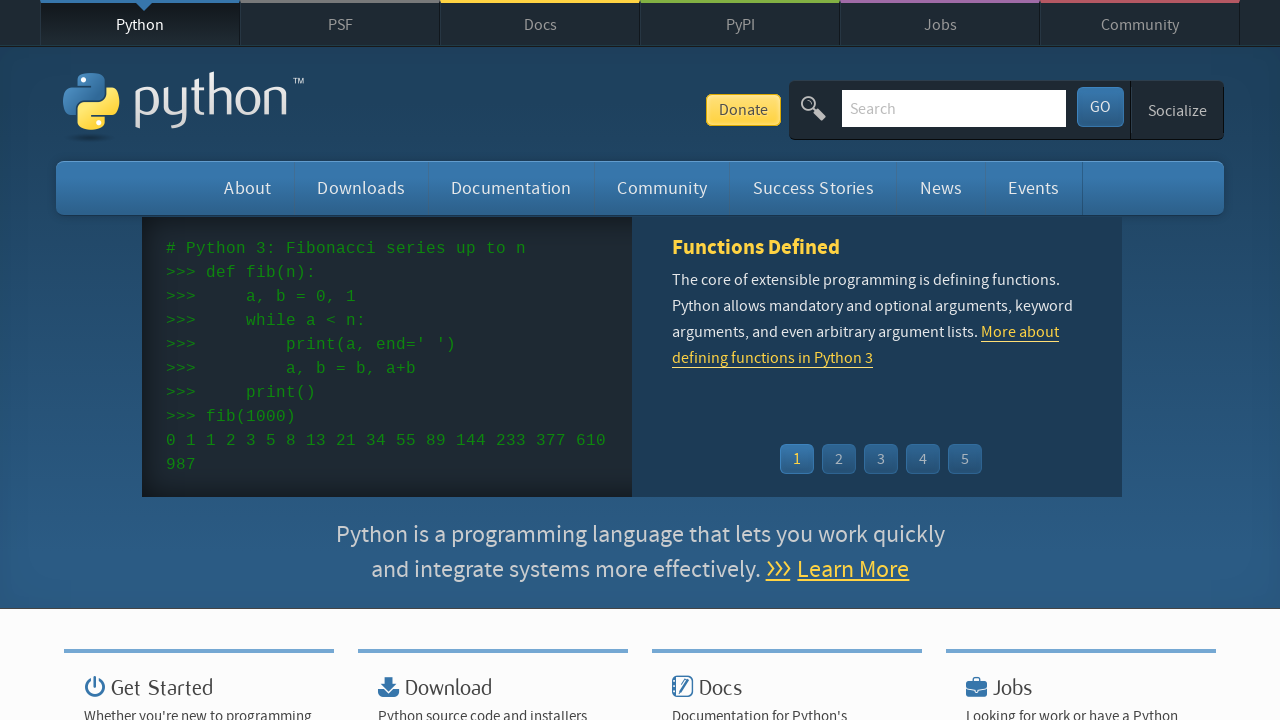

Filled search field with 'pycon' on input[name='q']
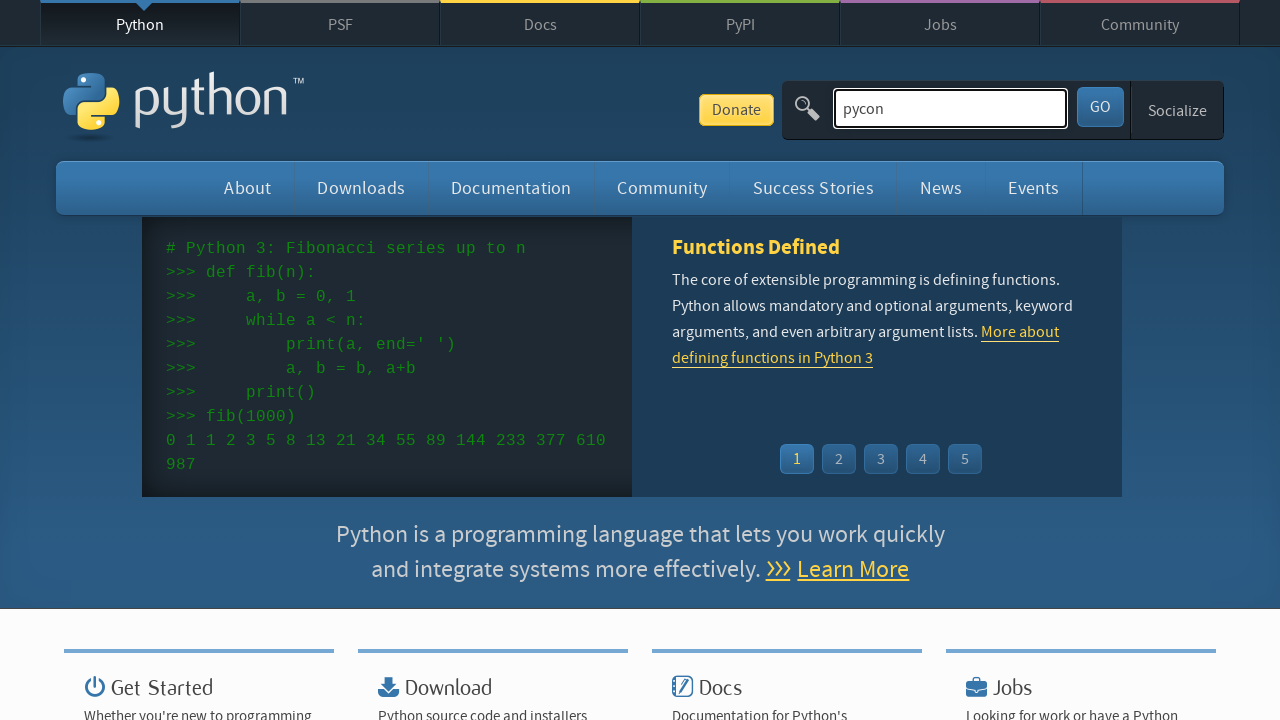

Clicked search submit button at (1100, 107) on #submit
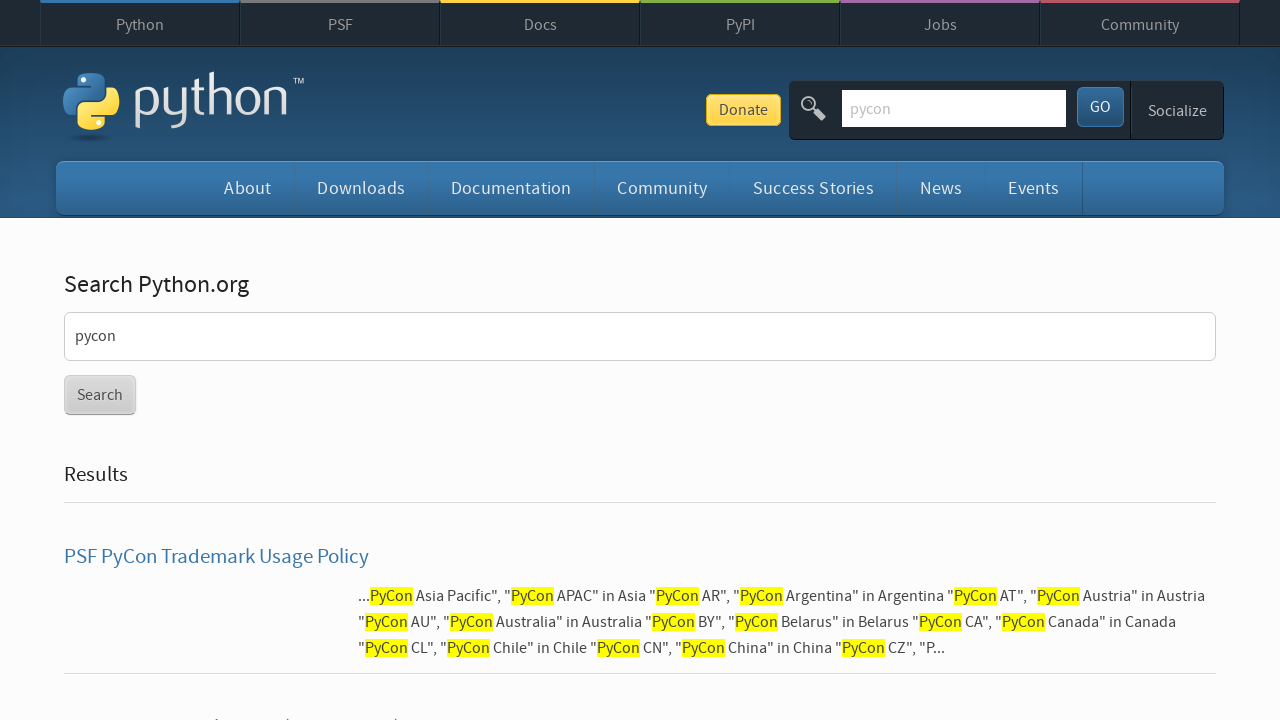

Waited for search results page to load
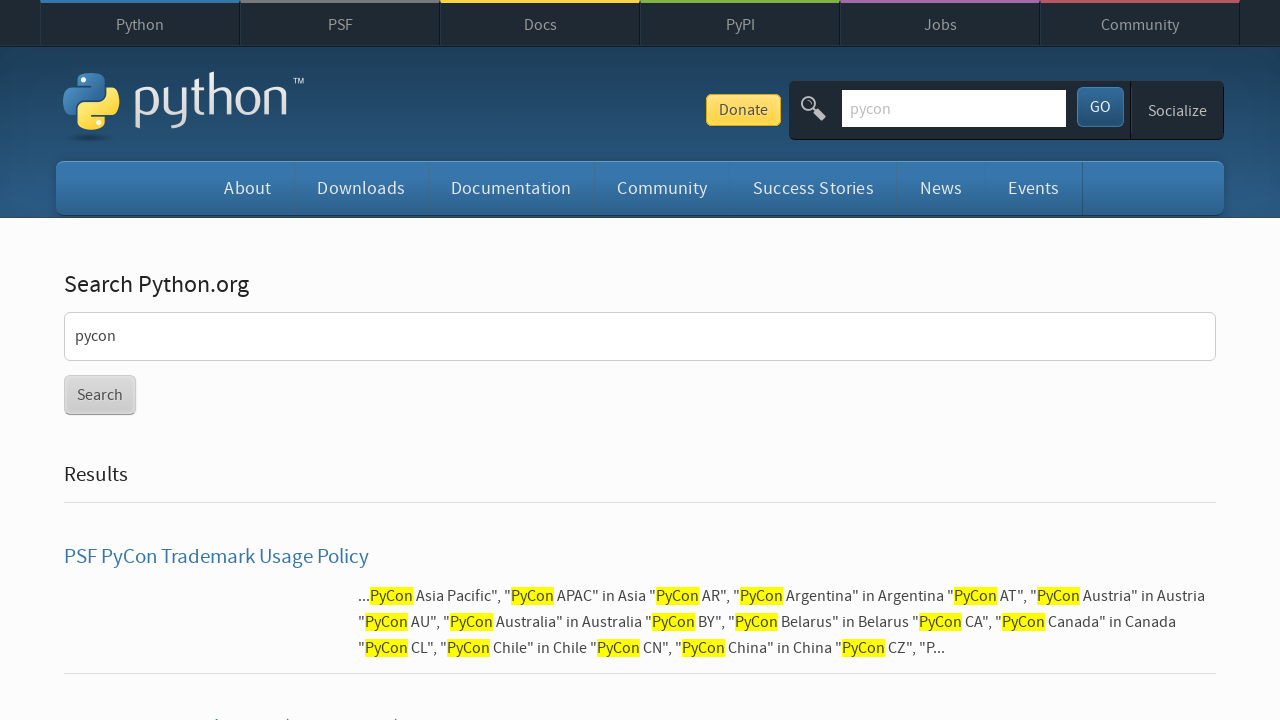

Verified search results are displayed for 'pycon'
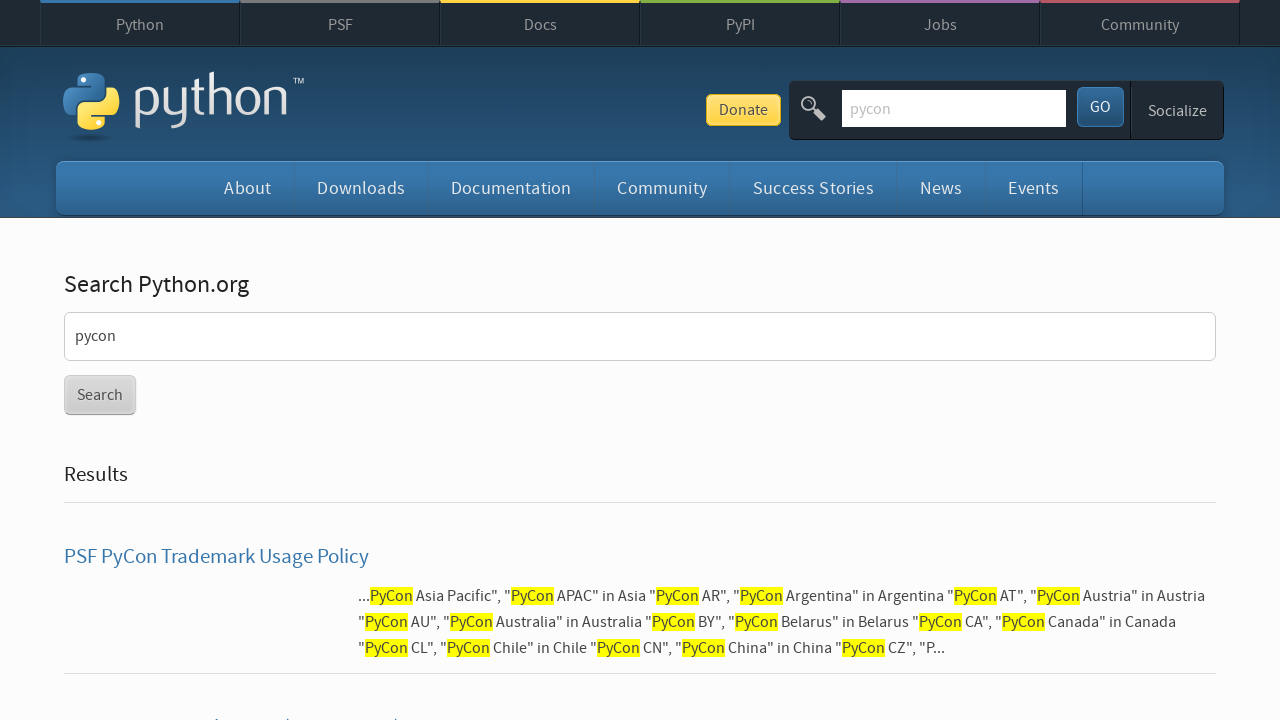

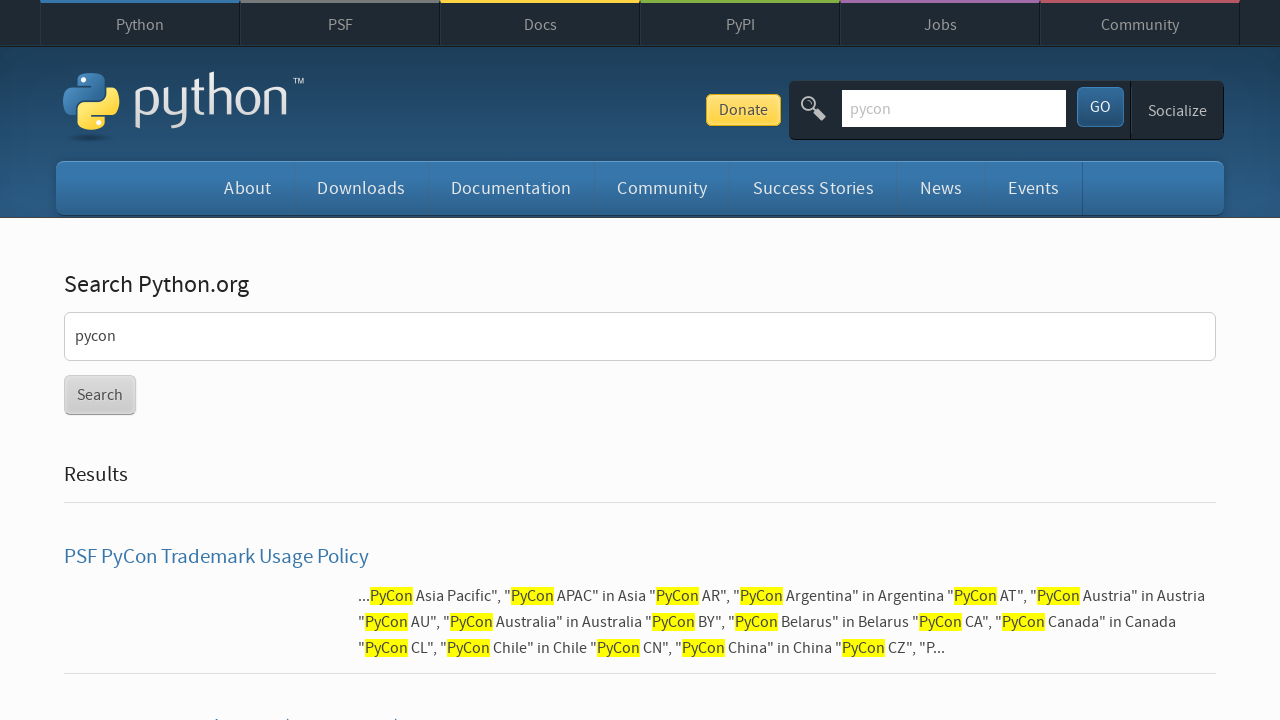